Navigates to a dropdown practice page and verifies that the page title contains "QAClickJet"

Starting URL: https://rahulshettyacademy.com/dropdownsPractise/

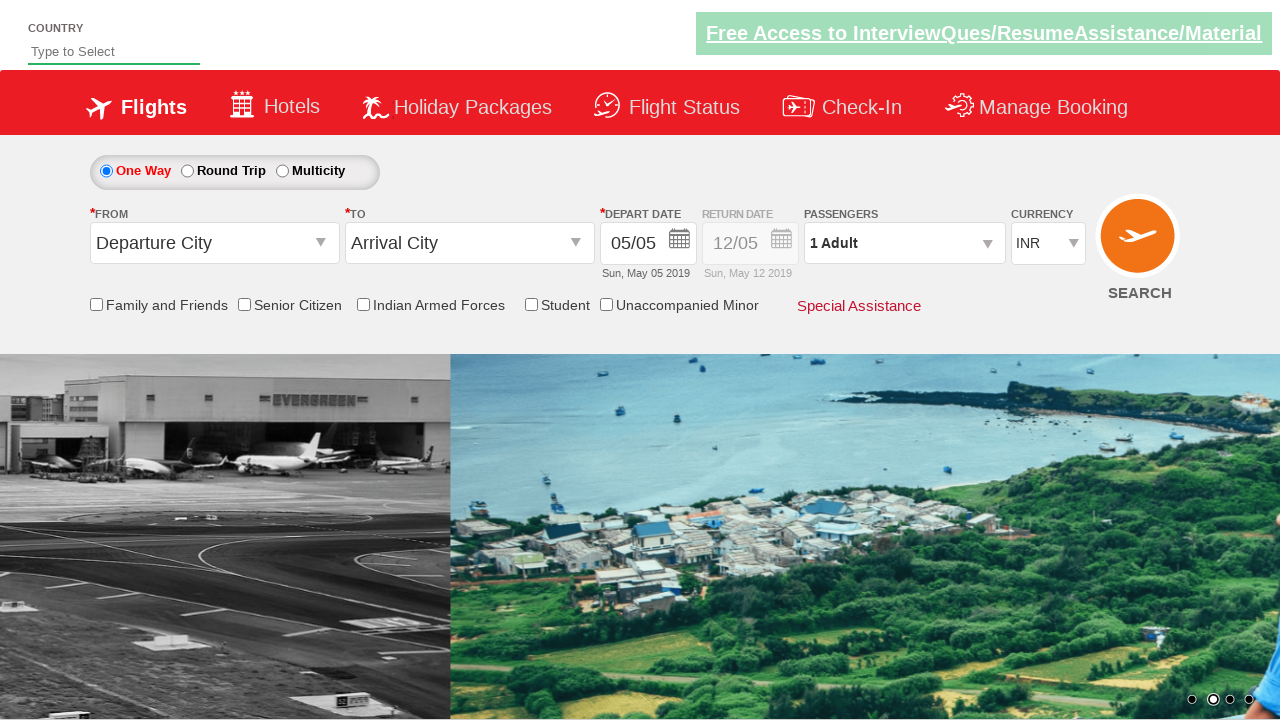

Navigated to dropdown practice page
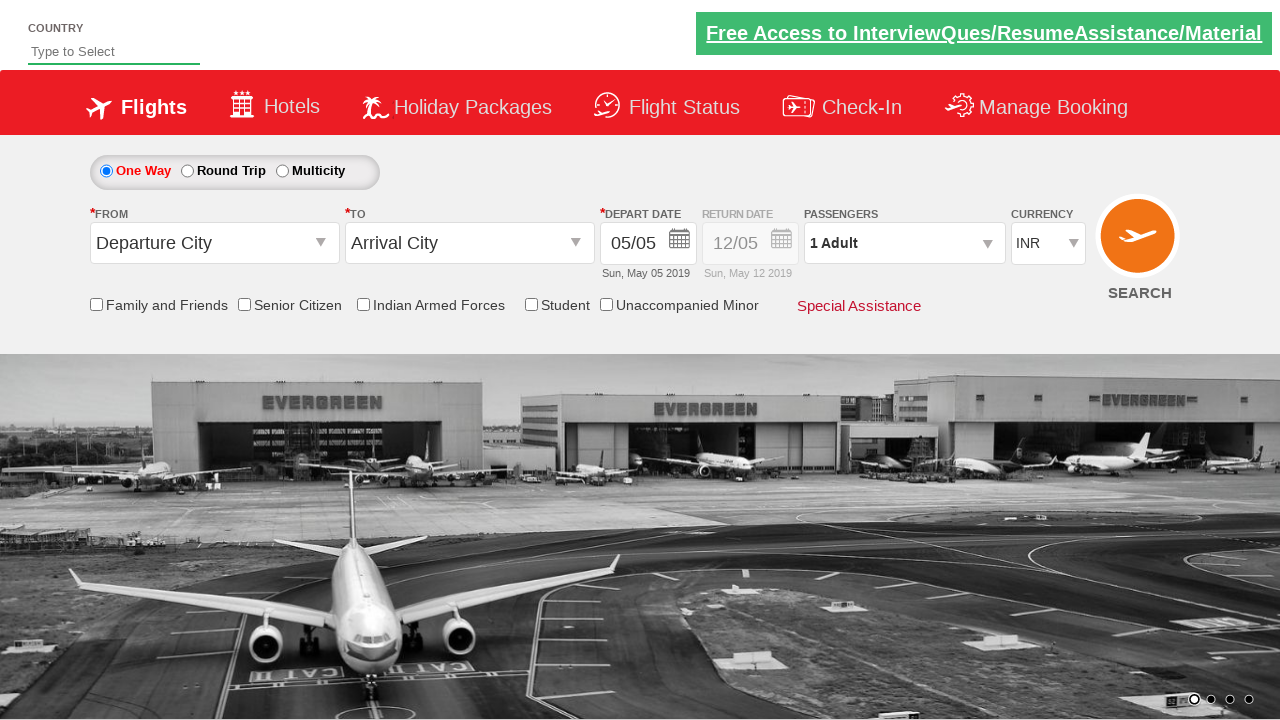

Verified page title contains 'QAClickJet'
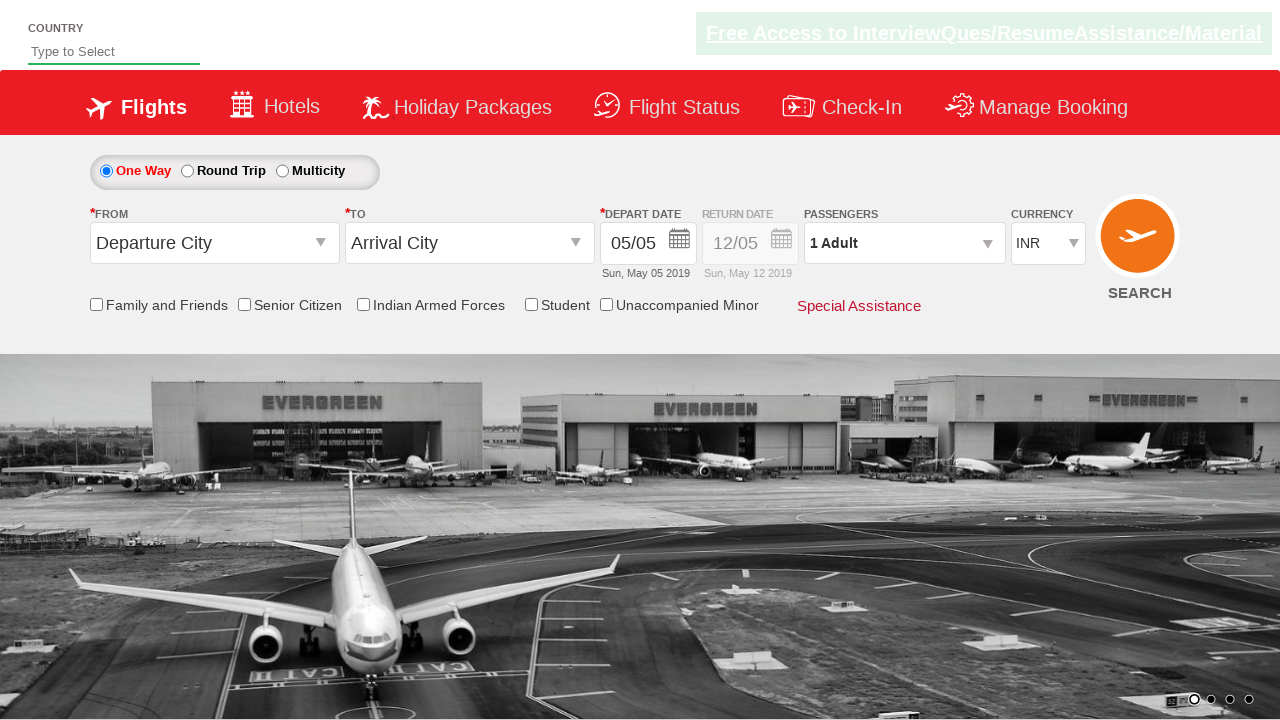

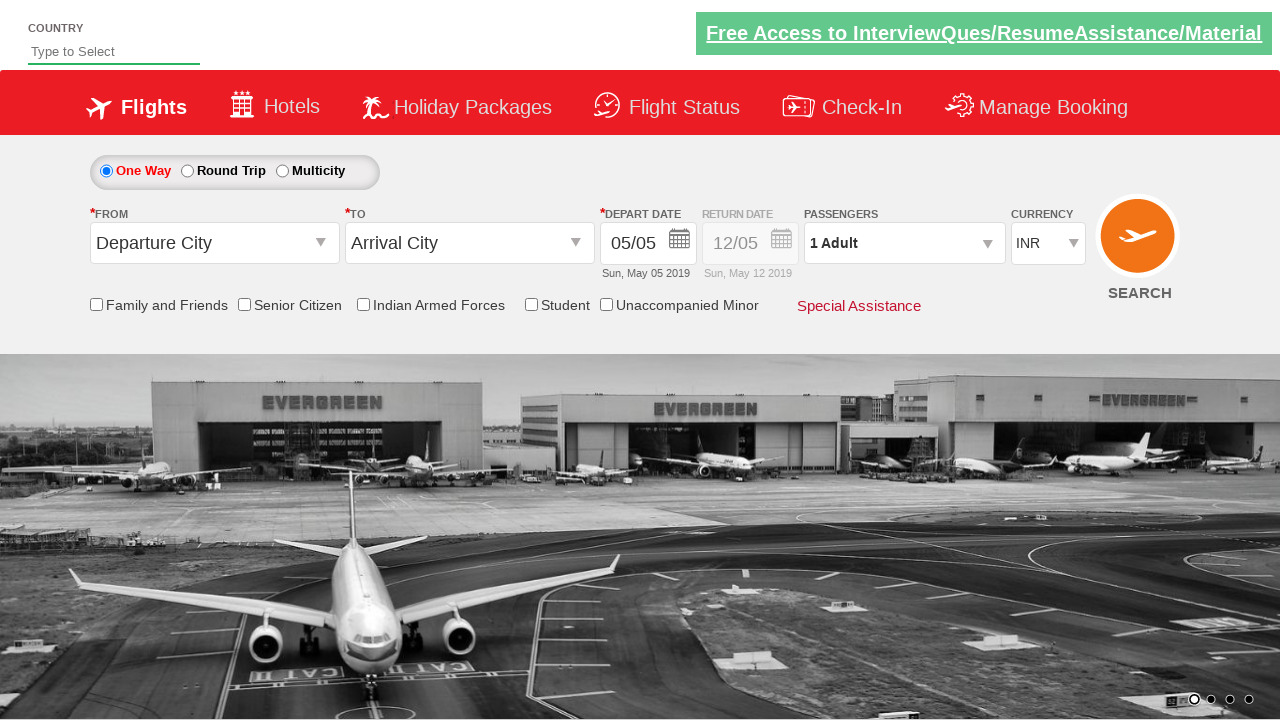